Tests explicit wait functionality by clicking a button and waiting for dynamically loaded content to become visible

Starting URL: http://the-internet.herokuapp.com/dynamic_loading/2

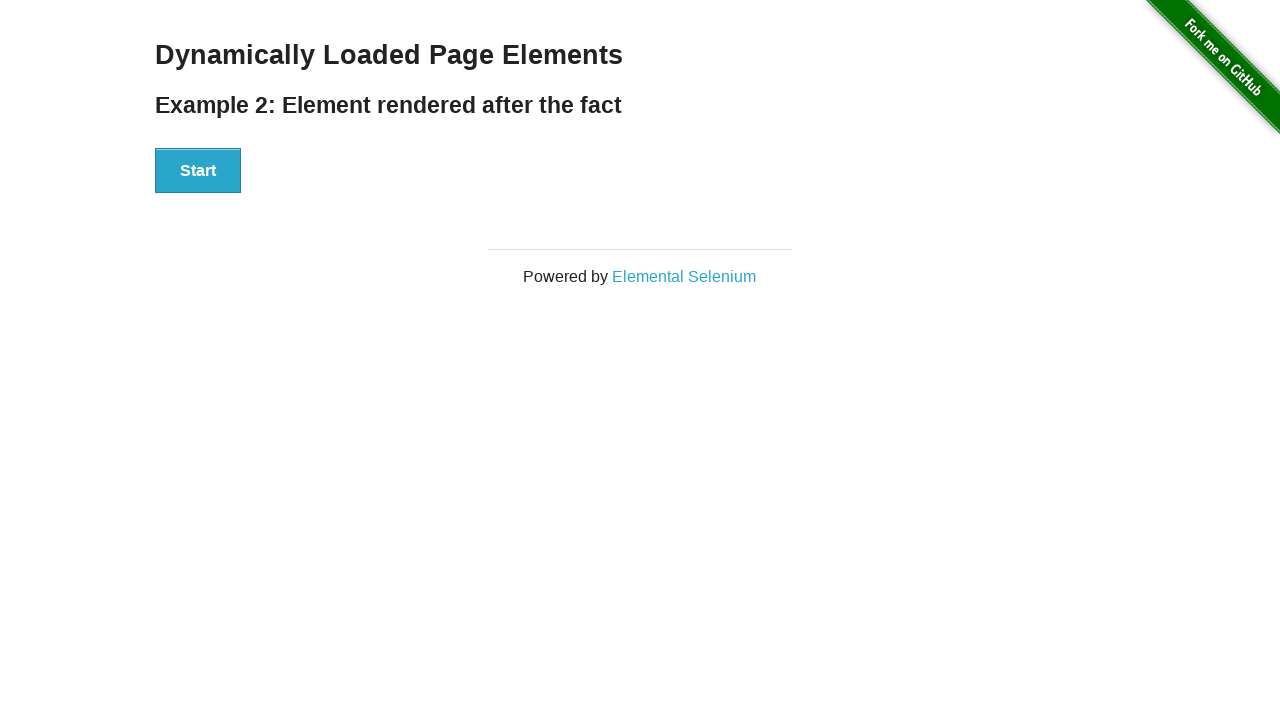

Clicked start button to trigger dynamic loading at (198, 171) on #start > button
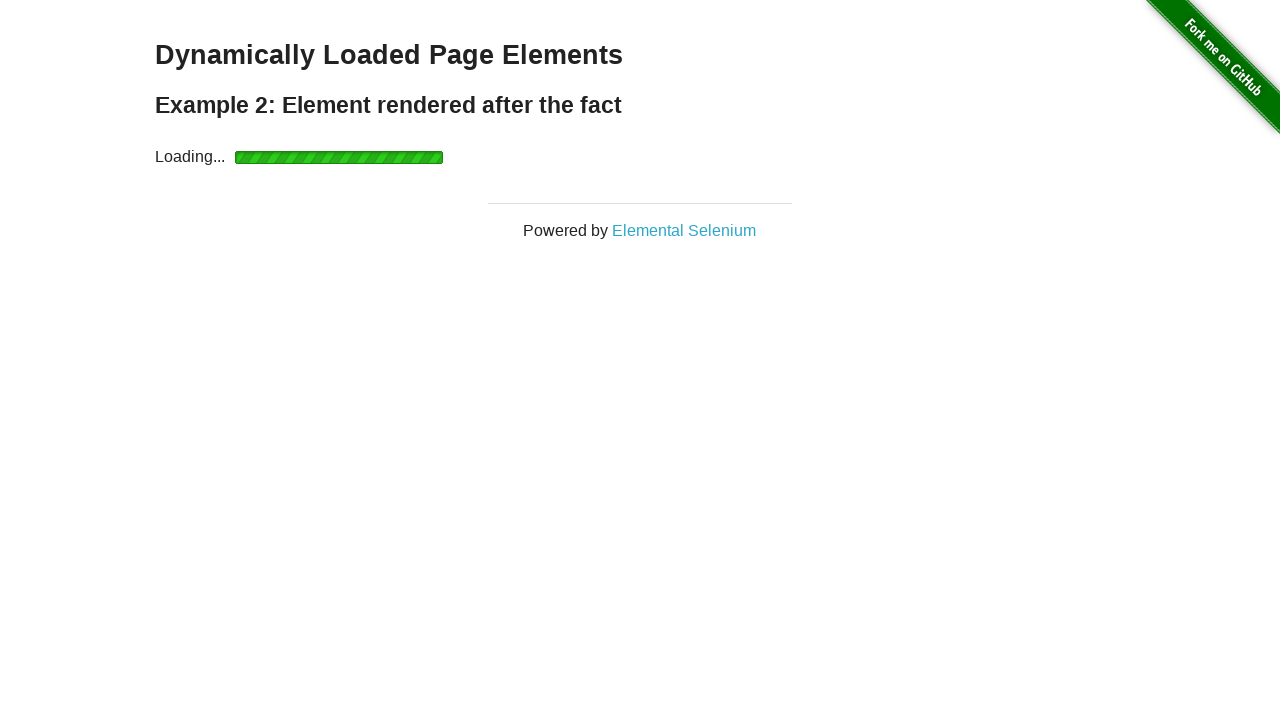

Waited for dynamically loaded content to become visible
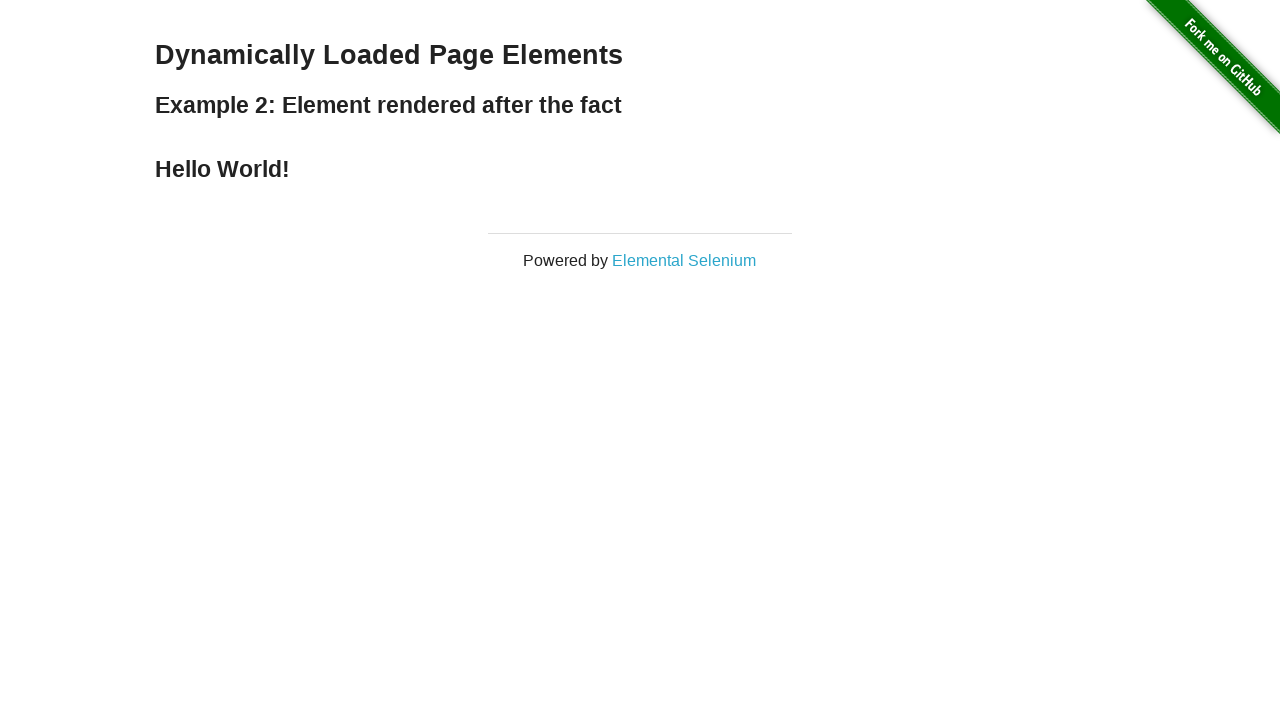

Retrieved text content from loaded element
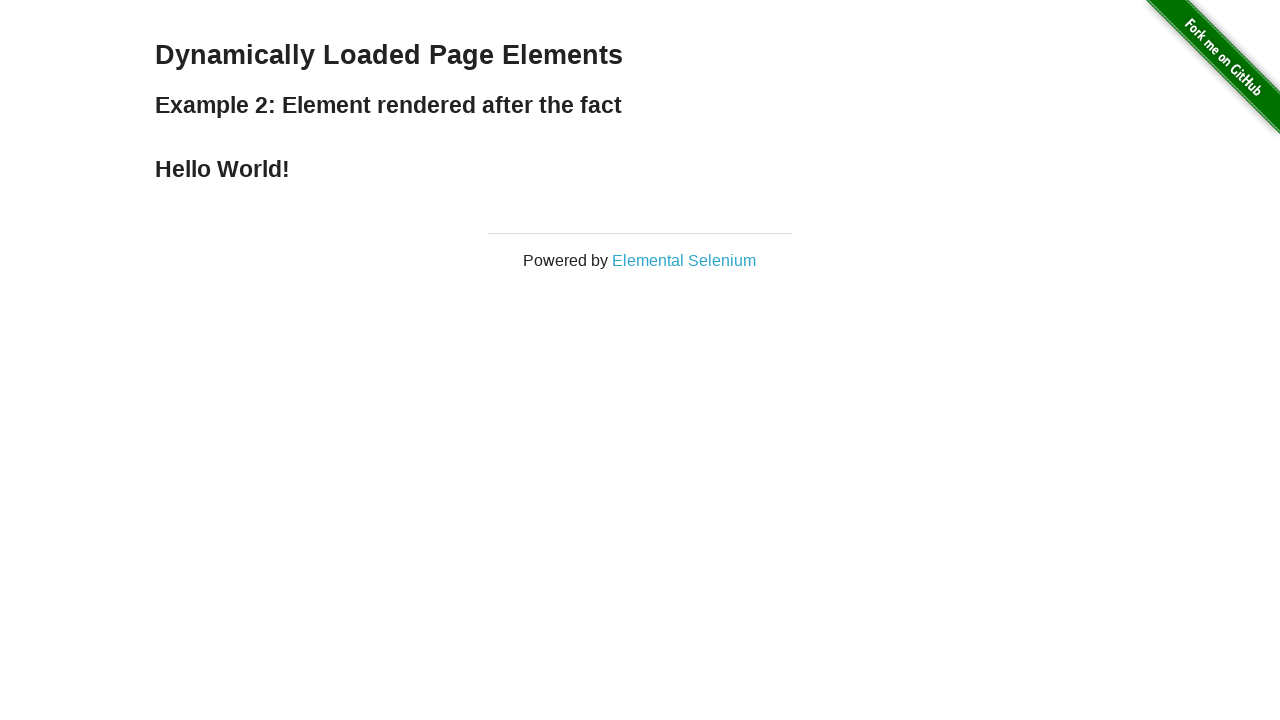

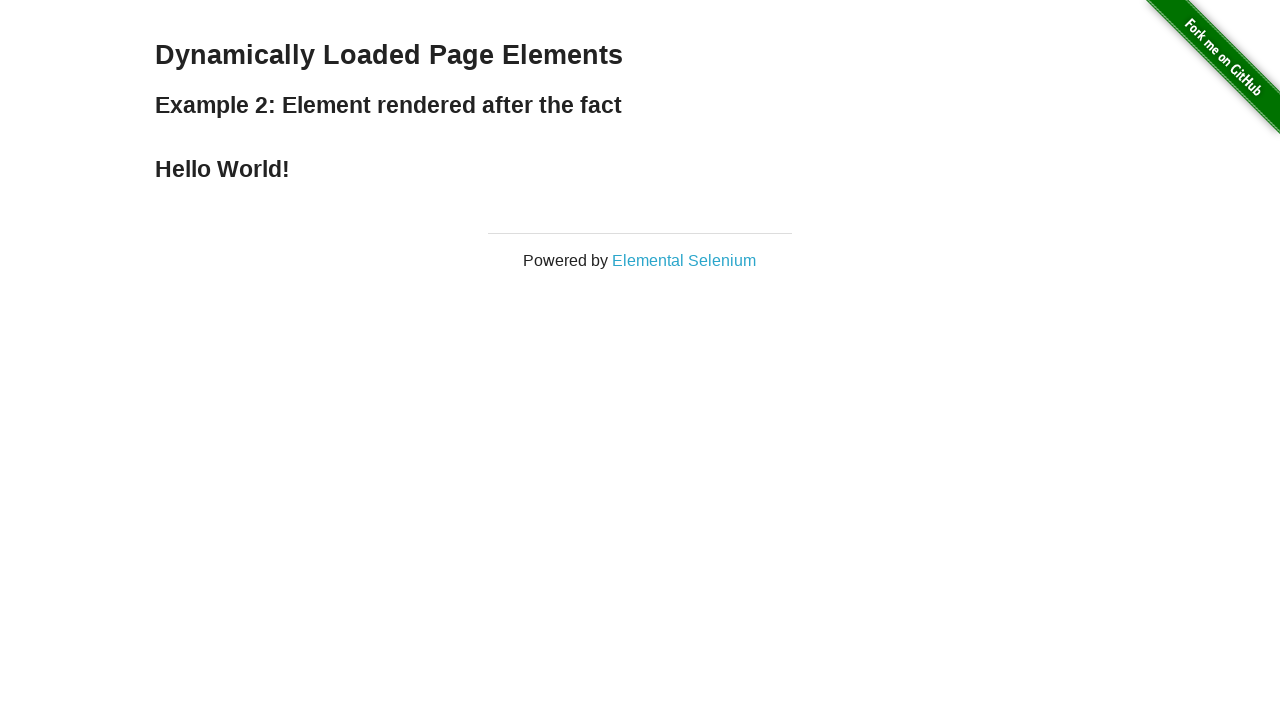